Tests that whitespace is trimmed from edited todo text

Starting URL: https://demo.playwright.dev/todomvc

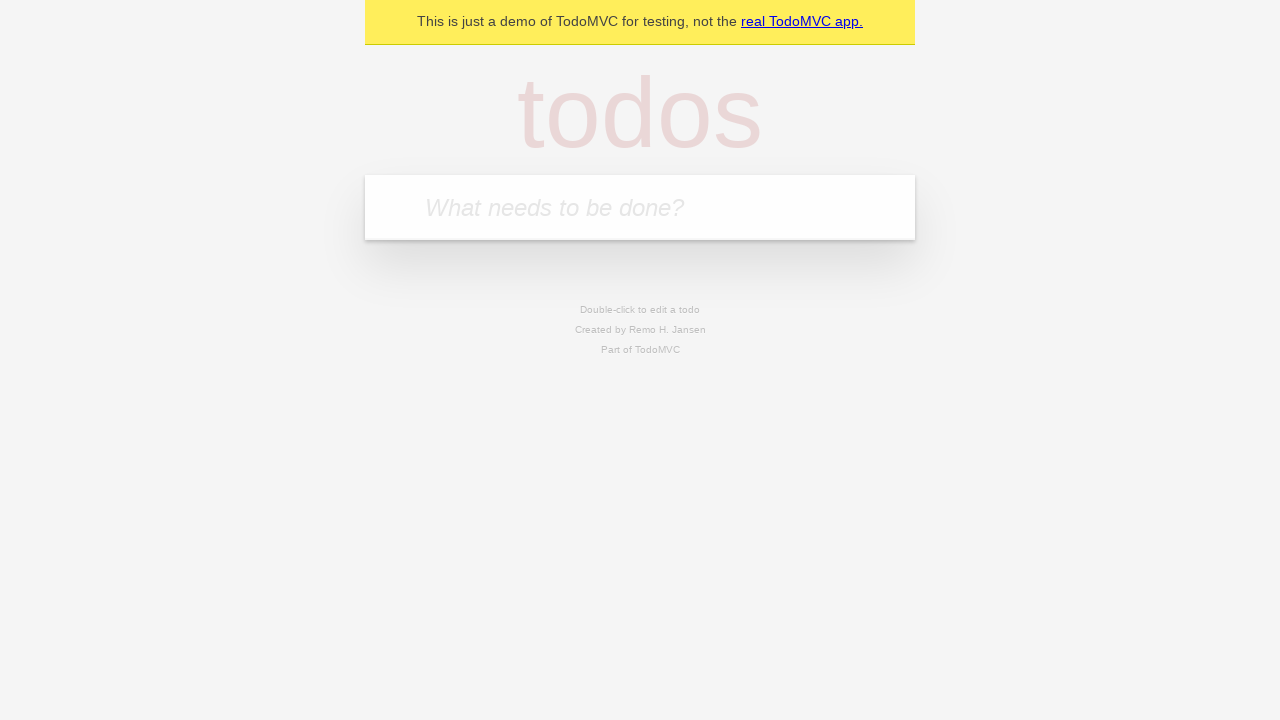

Filled new todo input with 'buy some cheese' on .new-todo
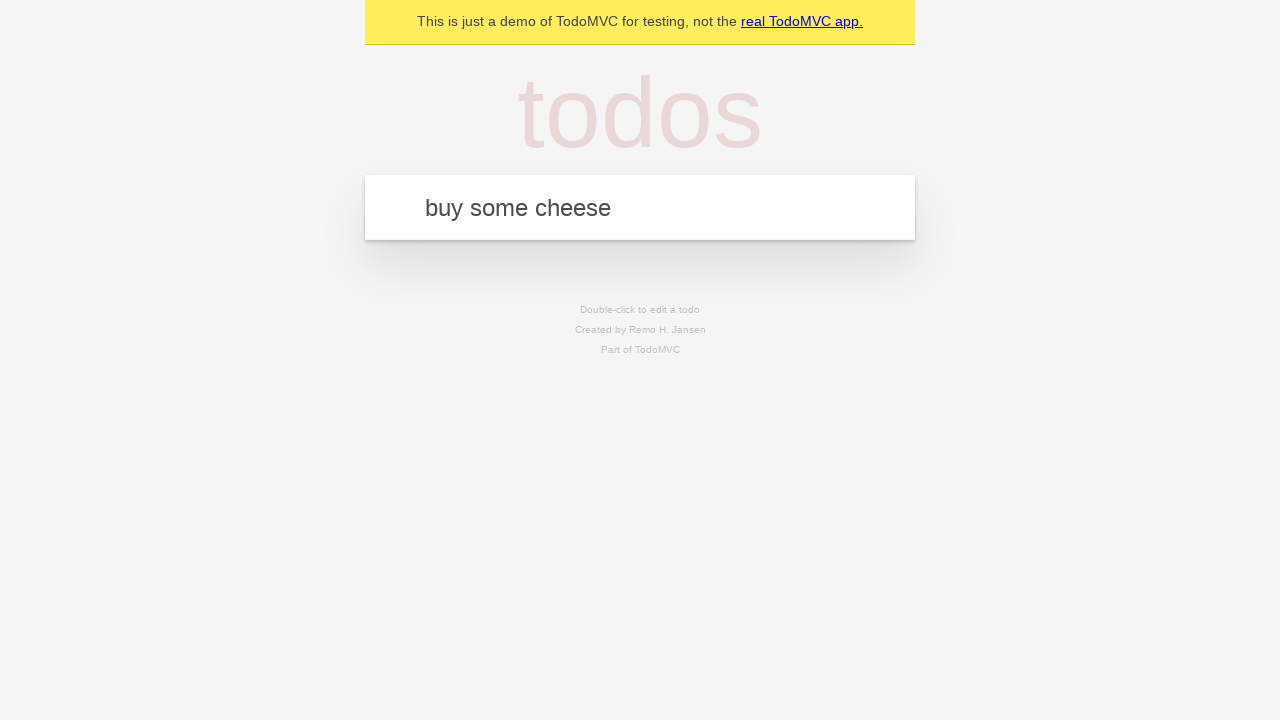

Pressed Enter to add first todo on .new-todo
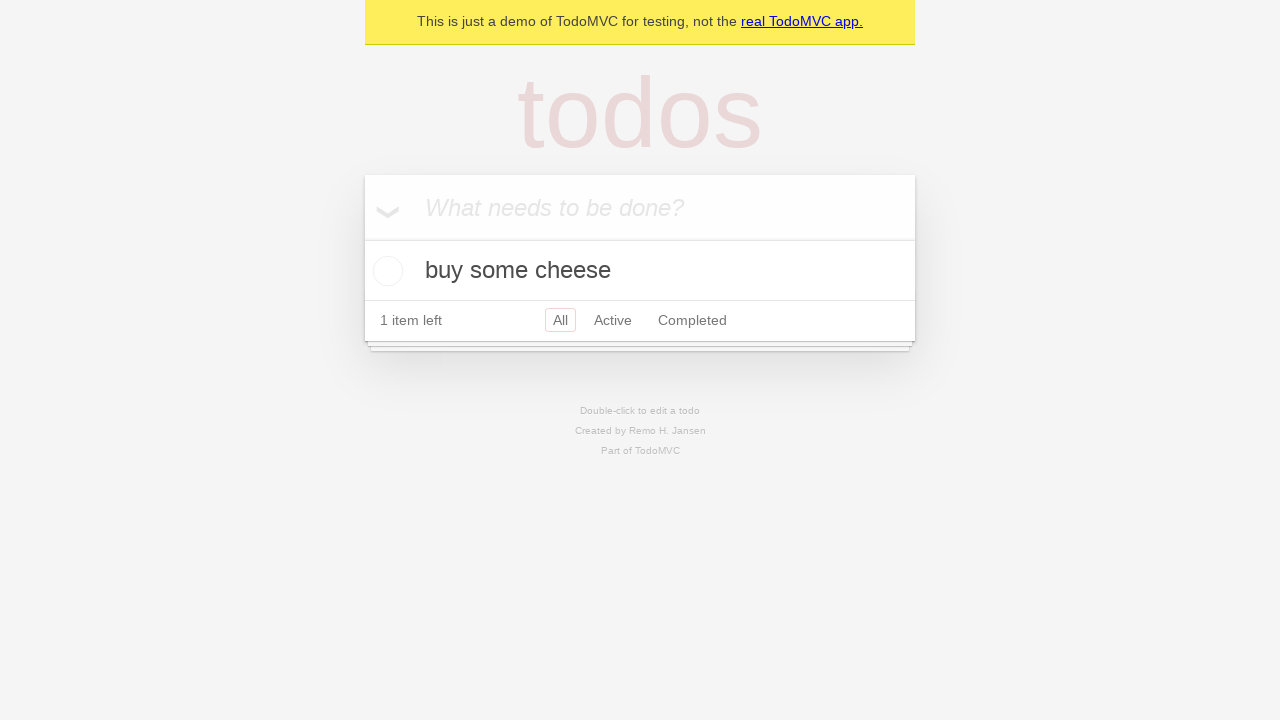

Filled new todo input with 'feed the cat' on .new-todo
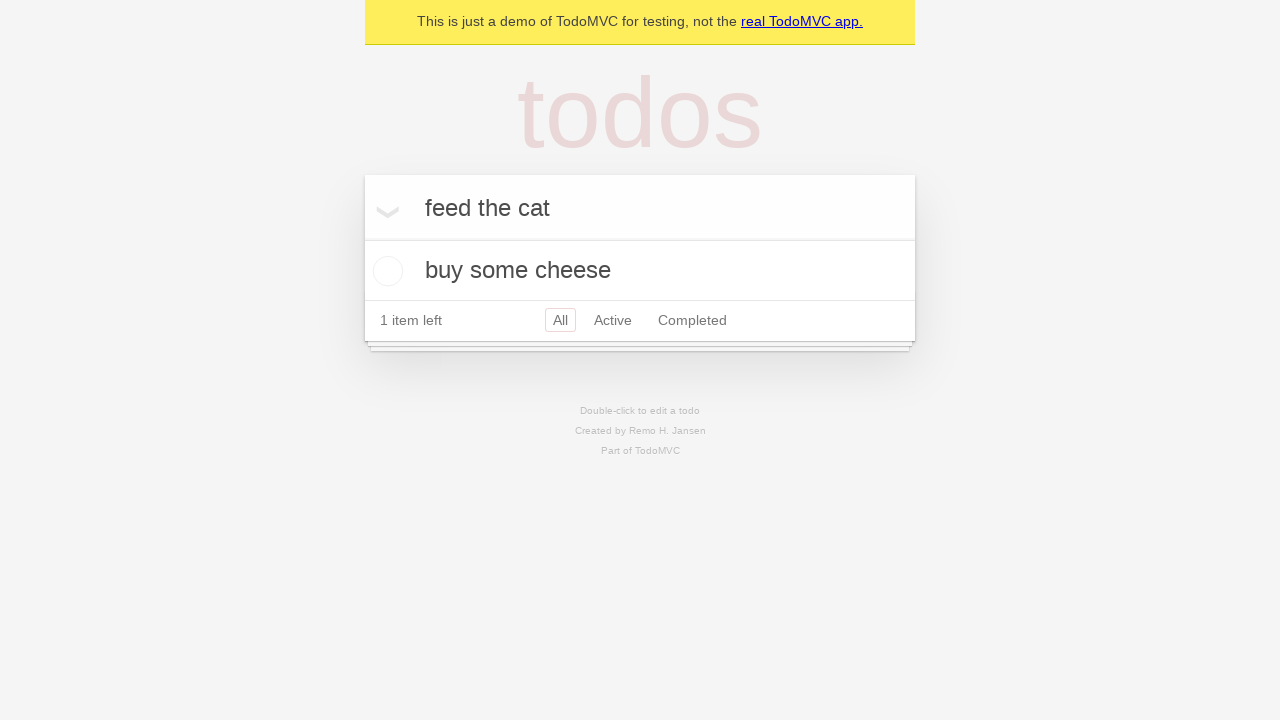

Pressed Enter to add second todo on .new-todo
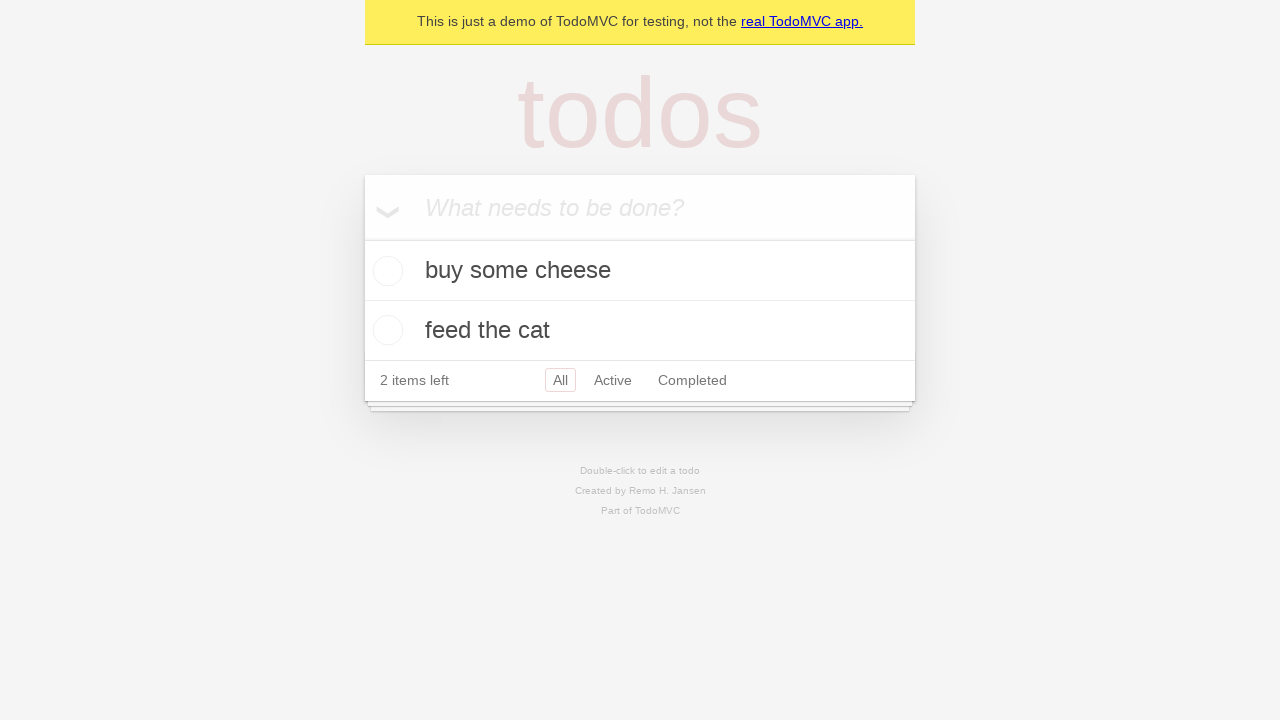

Filled new todo input with 'book a doctors appointment' on .new-todo
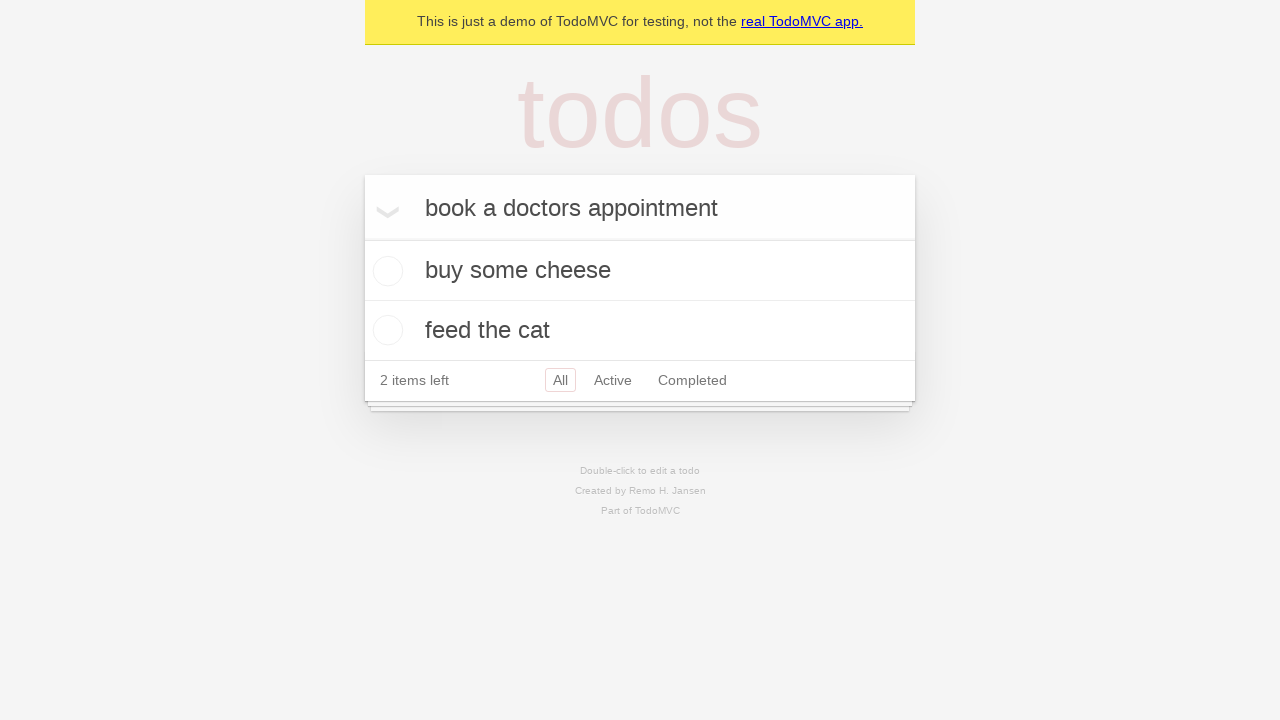

Pressed Enter to add third todo on .new-todo
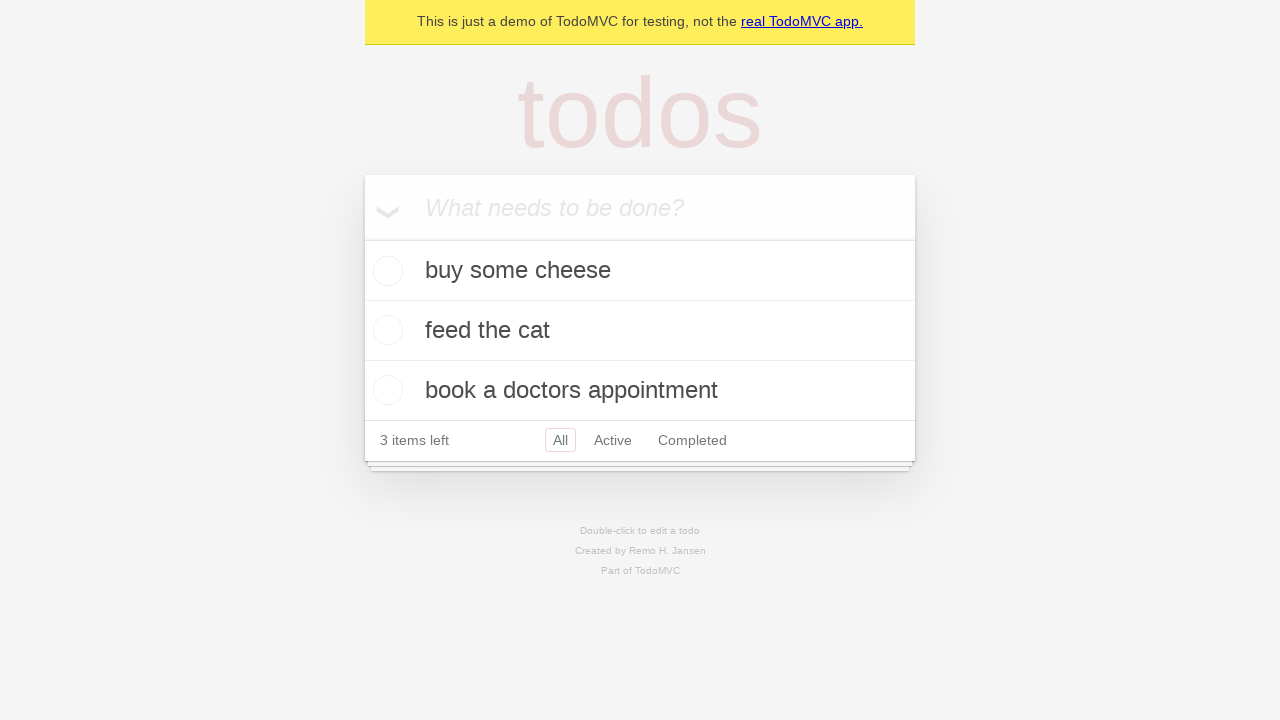

Double-clicked second todo to enter edit mode at (640, 331) on .todo-list li >> nth=1
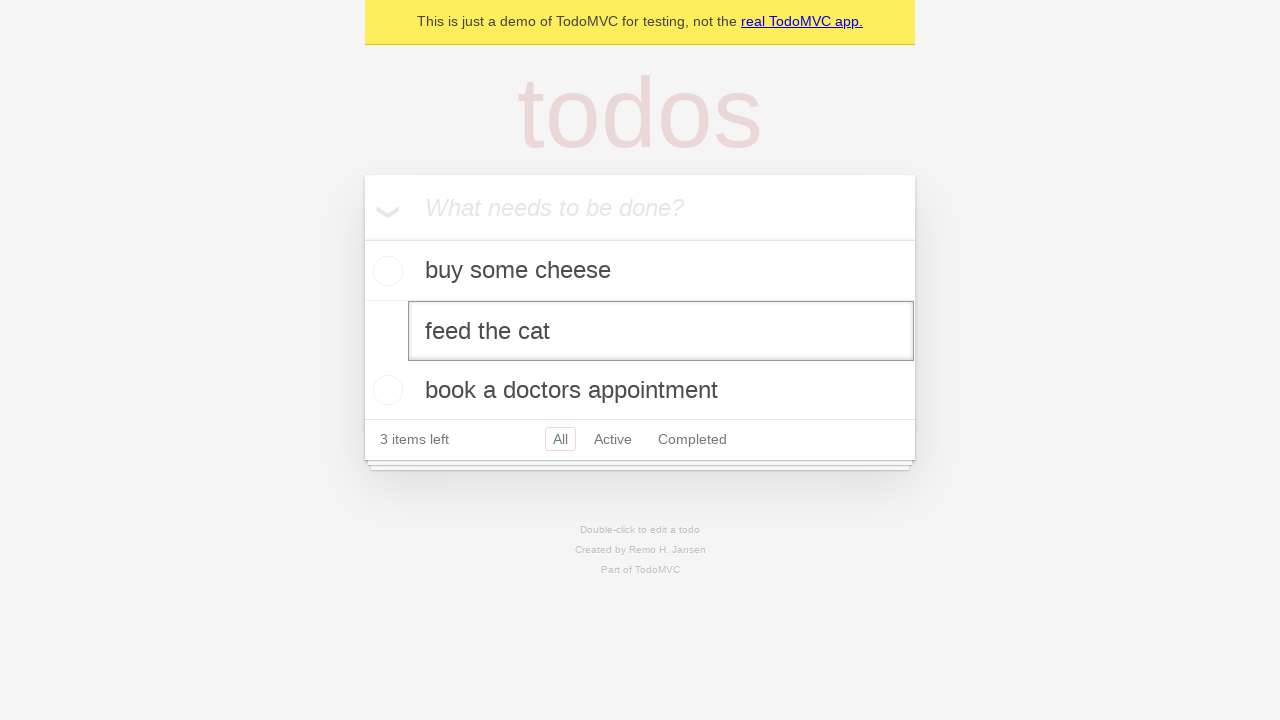

Filled edit field with text containing extra whitespace: '    buy some sausages    ' on .todo-list li >> nth=1 >> .edit
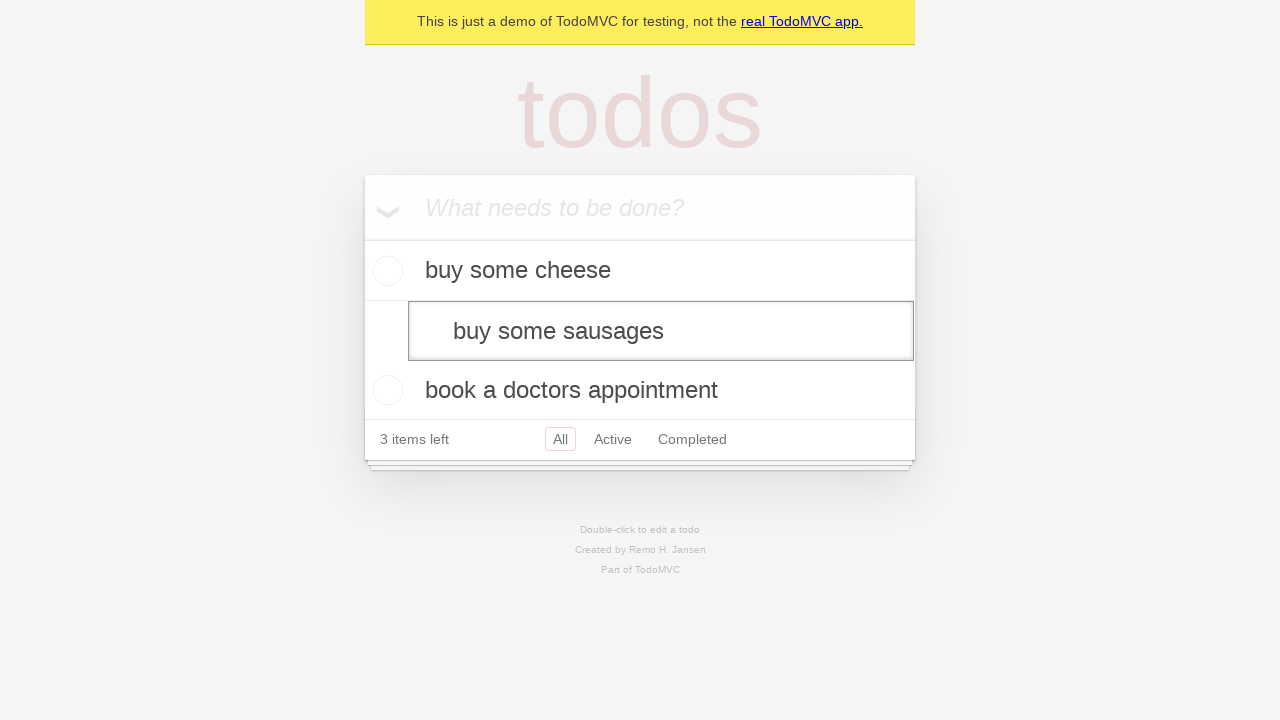

Pressed Enter to save edited todo on .todo-list li >> nth=1 >> .edit
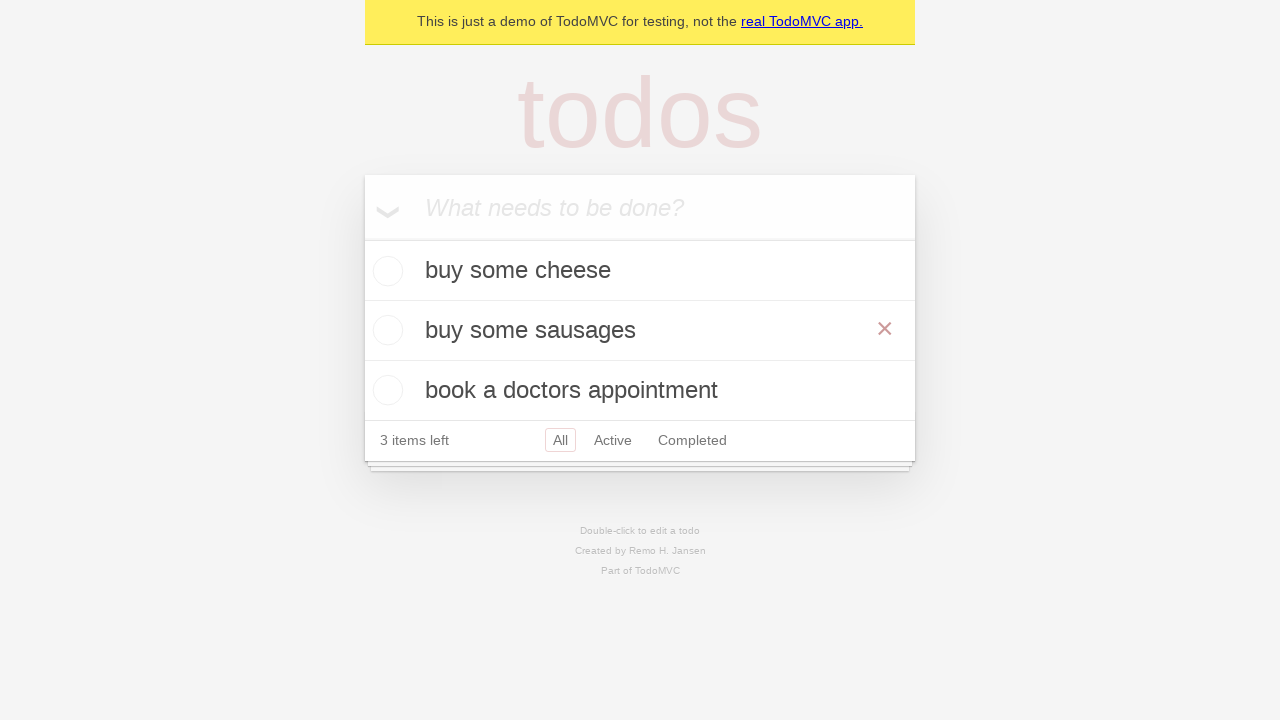

Verified that whitespace was trimmed from edited todo text - 'buy some sausages' is displayed without extra spaces
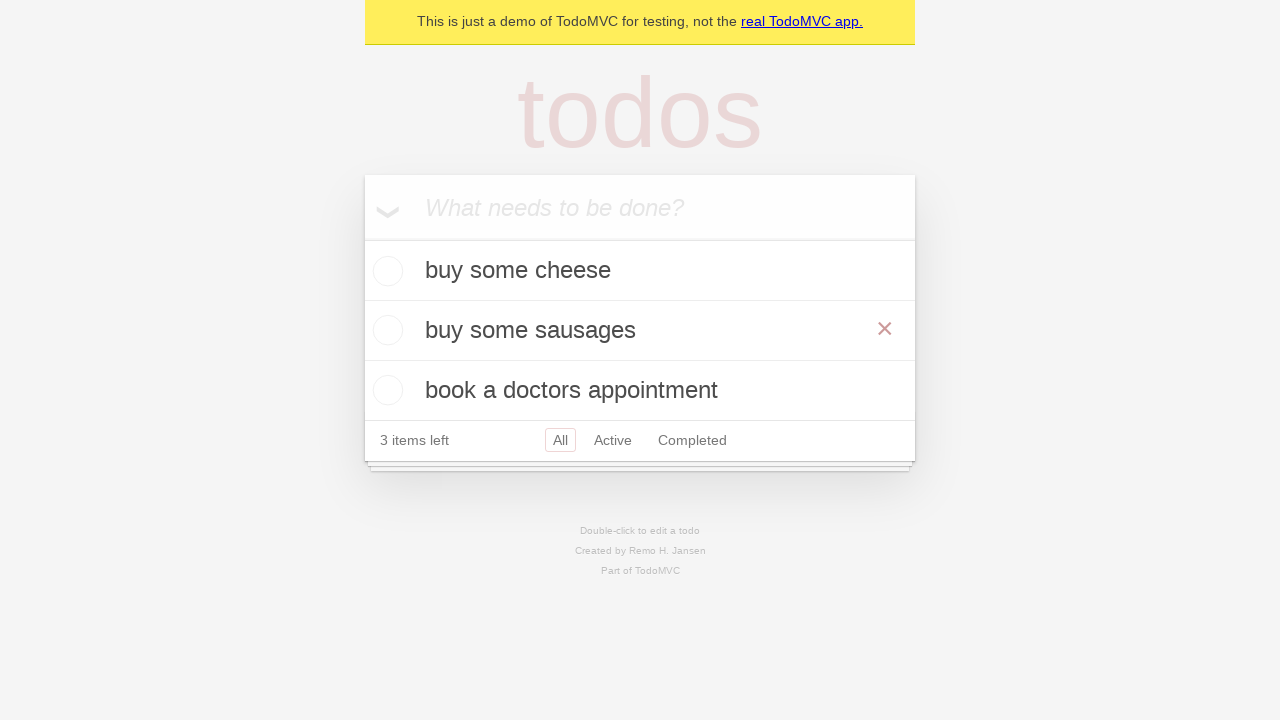

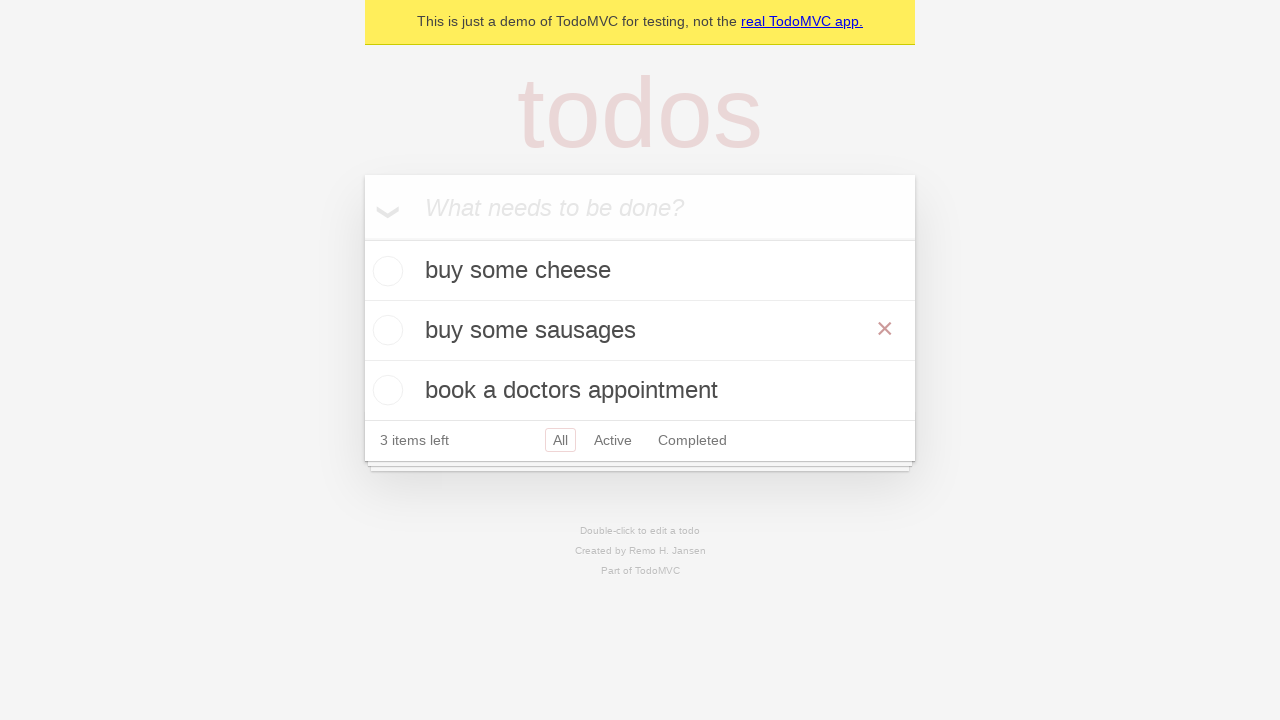